Guest user attempts checkout with missing required details to test form validation

Starting URL: https://www.demoblaze.com/

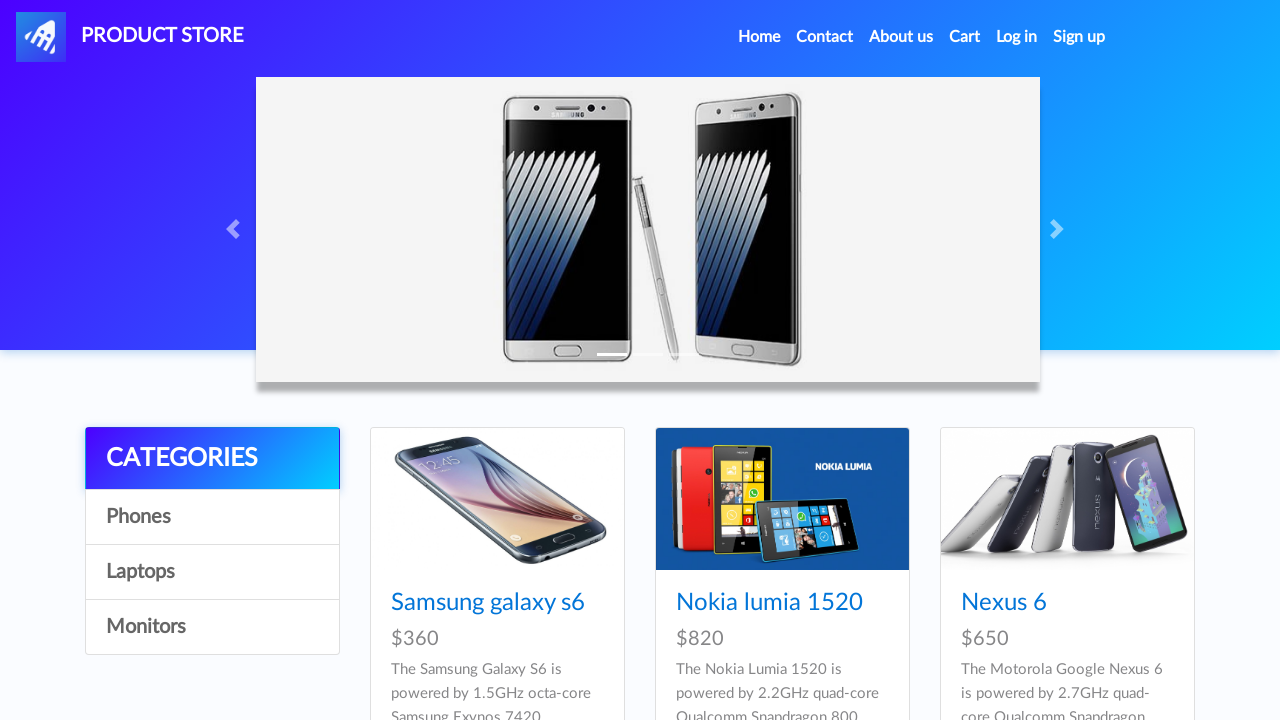

Clicked on first product to view details at (488, 603) on a.hrefch:first-child
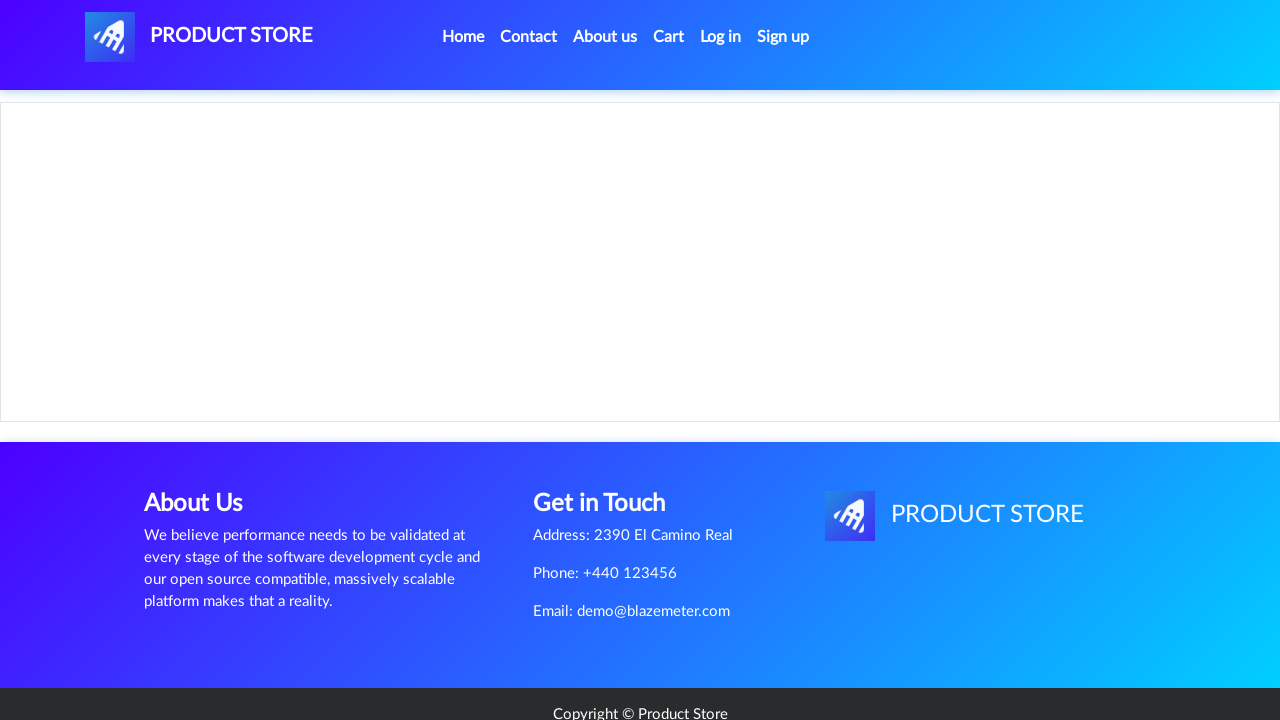

Waited for product details page to load
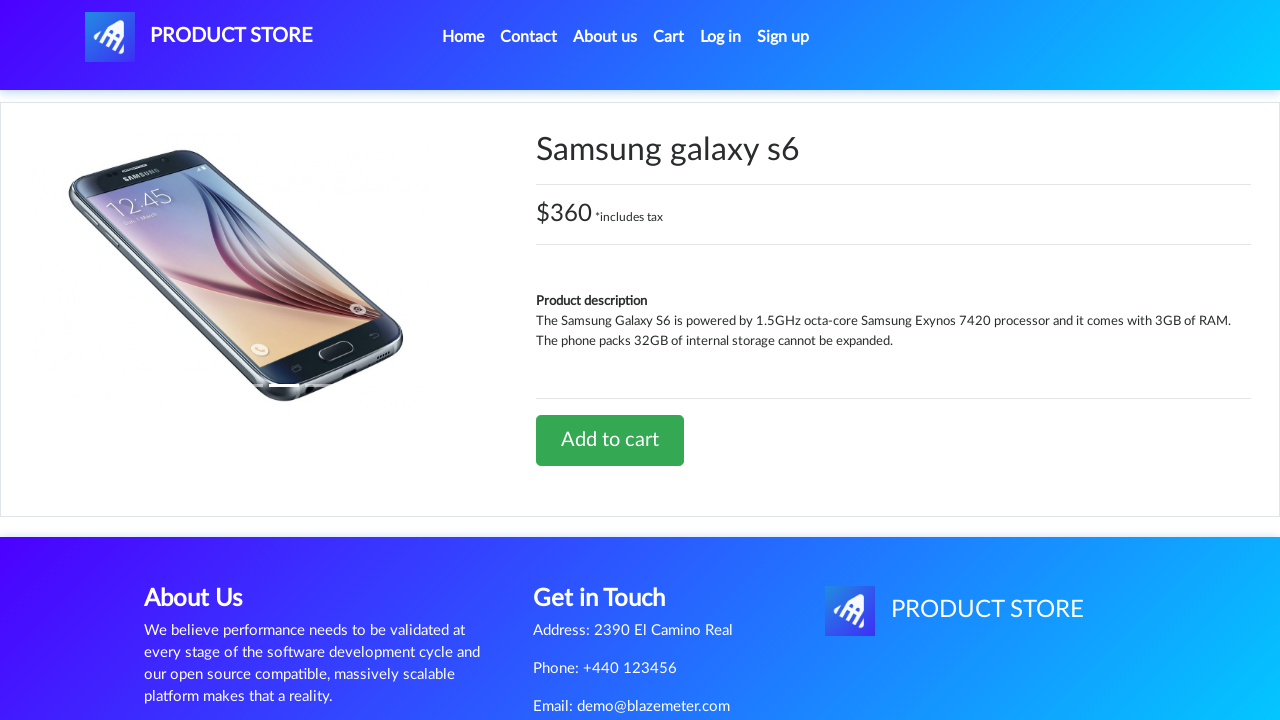

Clicked Add to Cart button at (610, 440) on a.btn-success
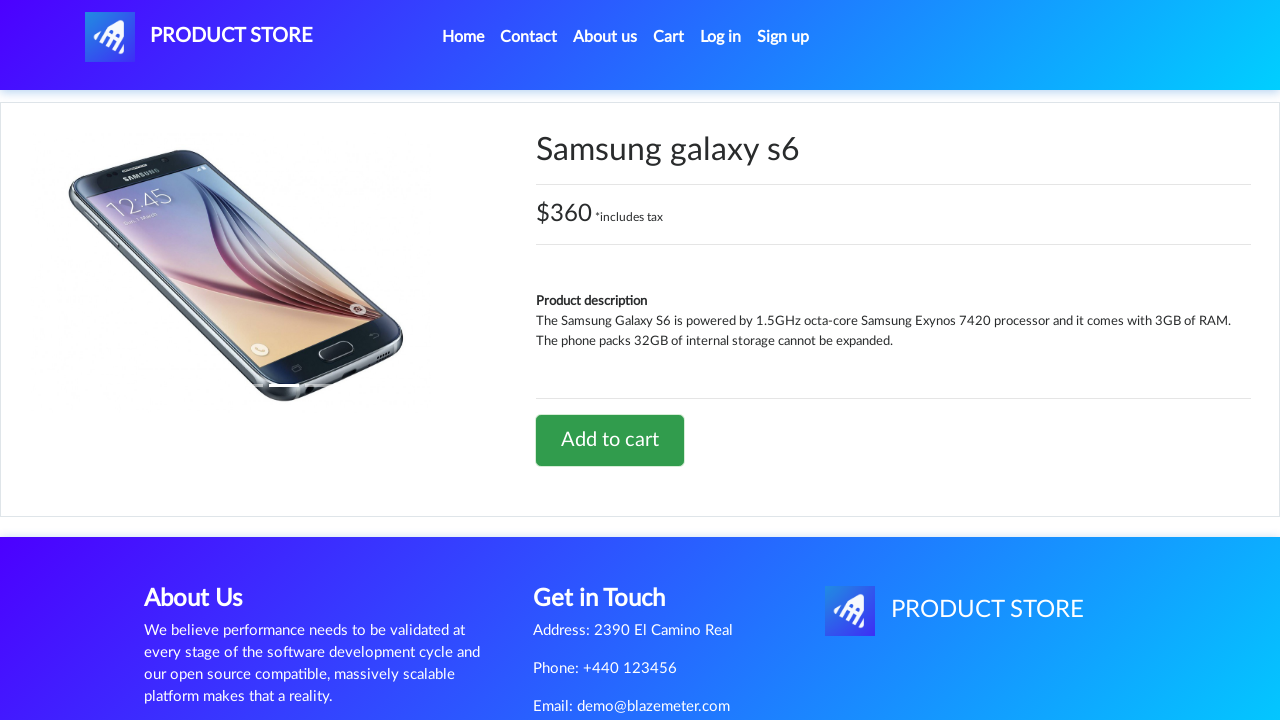

Waited for add to cart action to complete
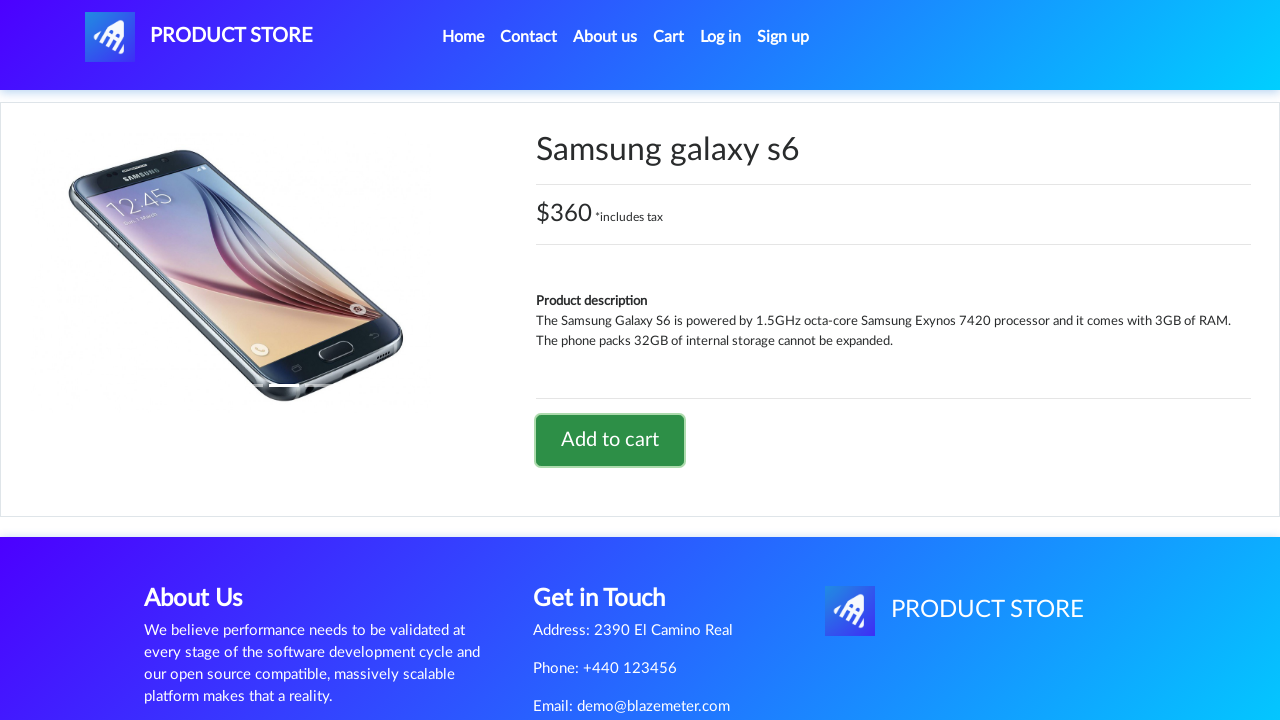

Set up dialog handler to accept product added confirmation
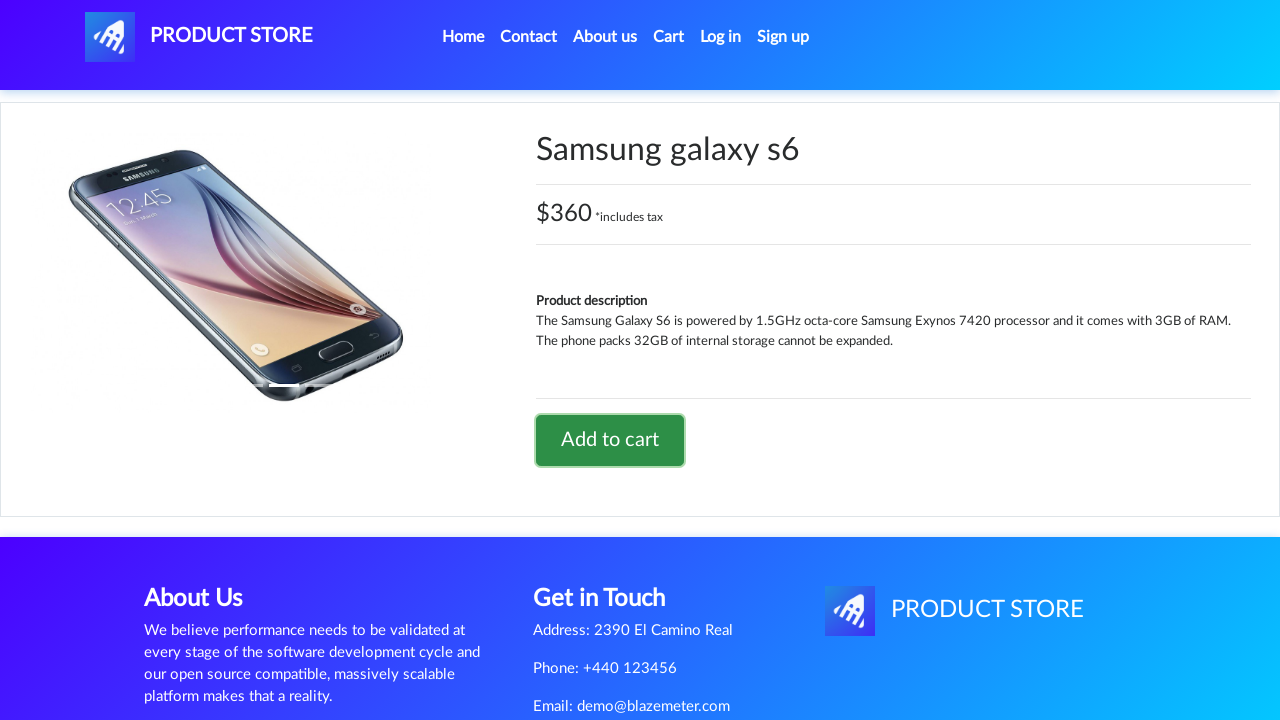

Clicked on cart link to navigate to shopping cart at (669, 37) on a#cartur
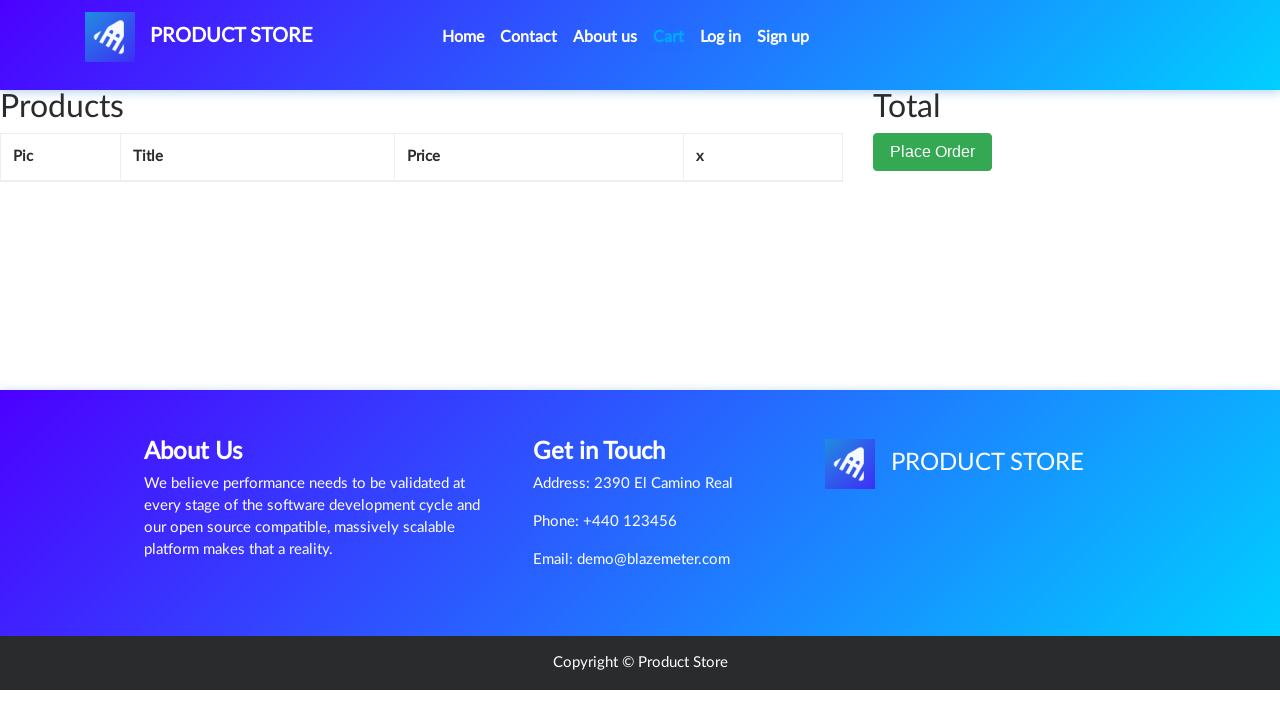

Waited for cart page to load
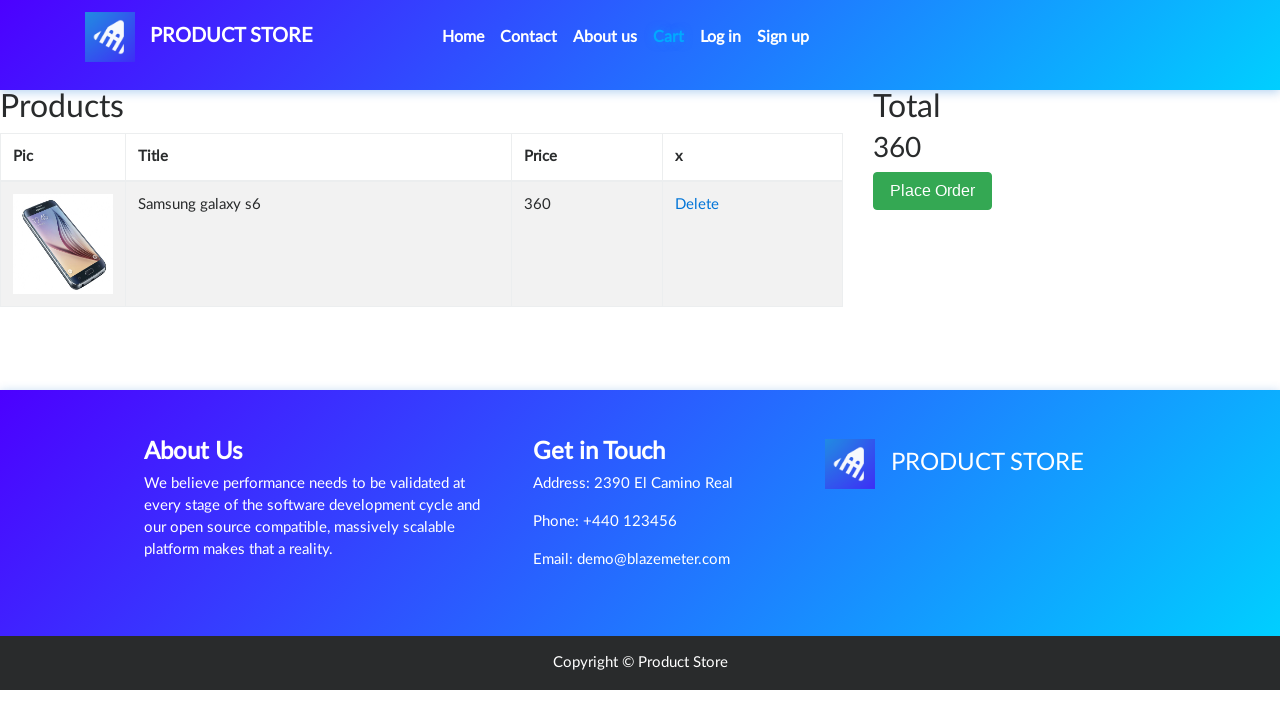

Clicked Place Order button to open checkout form at (933, 191) on button[data-target='#orderModal']
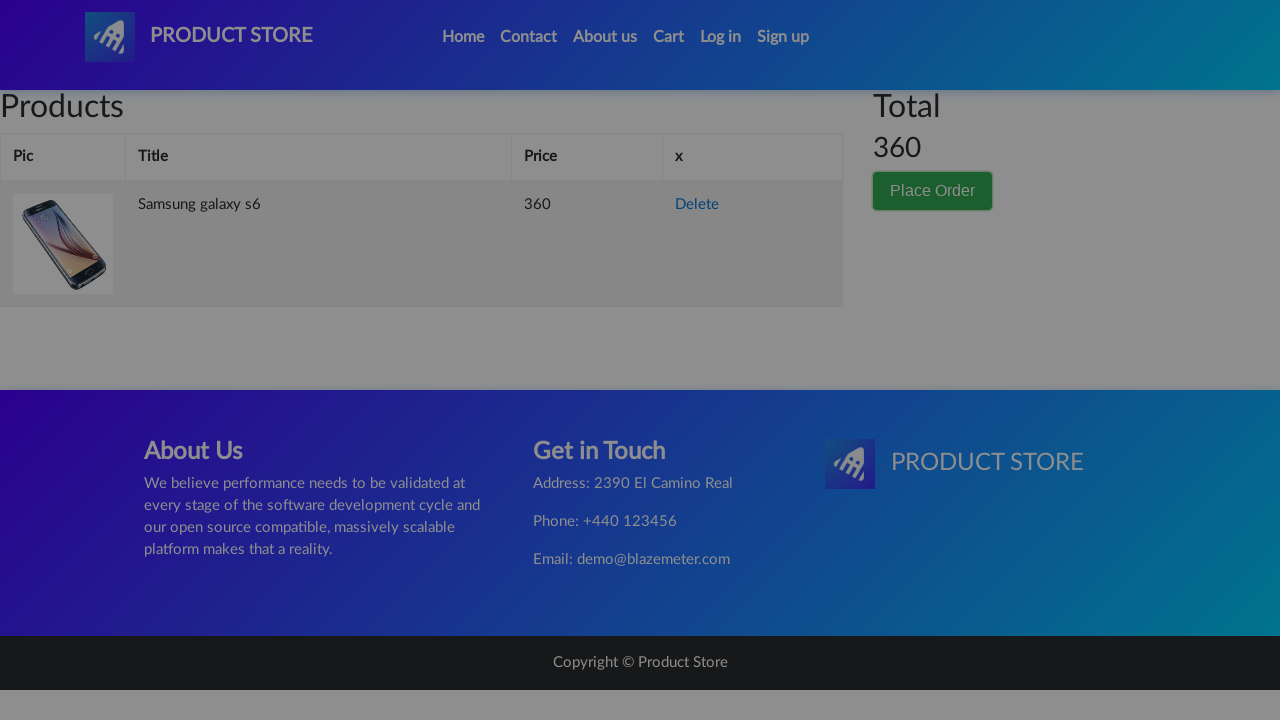

Waited for checkout form modal to appear
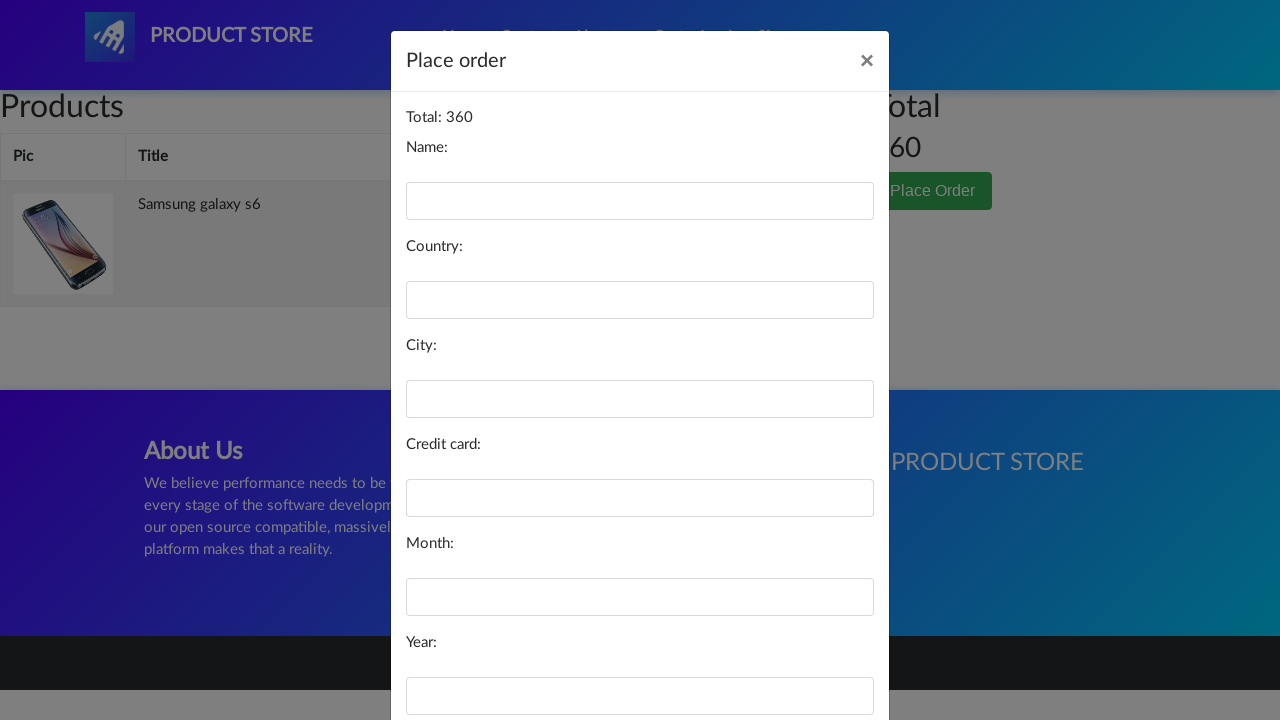

Left name field empty (missing required detail) on #name
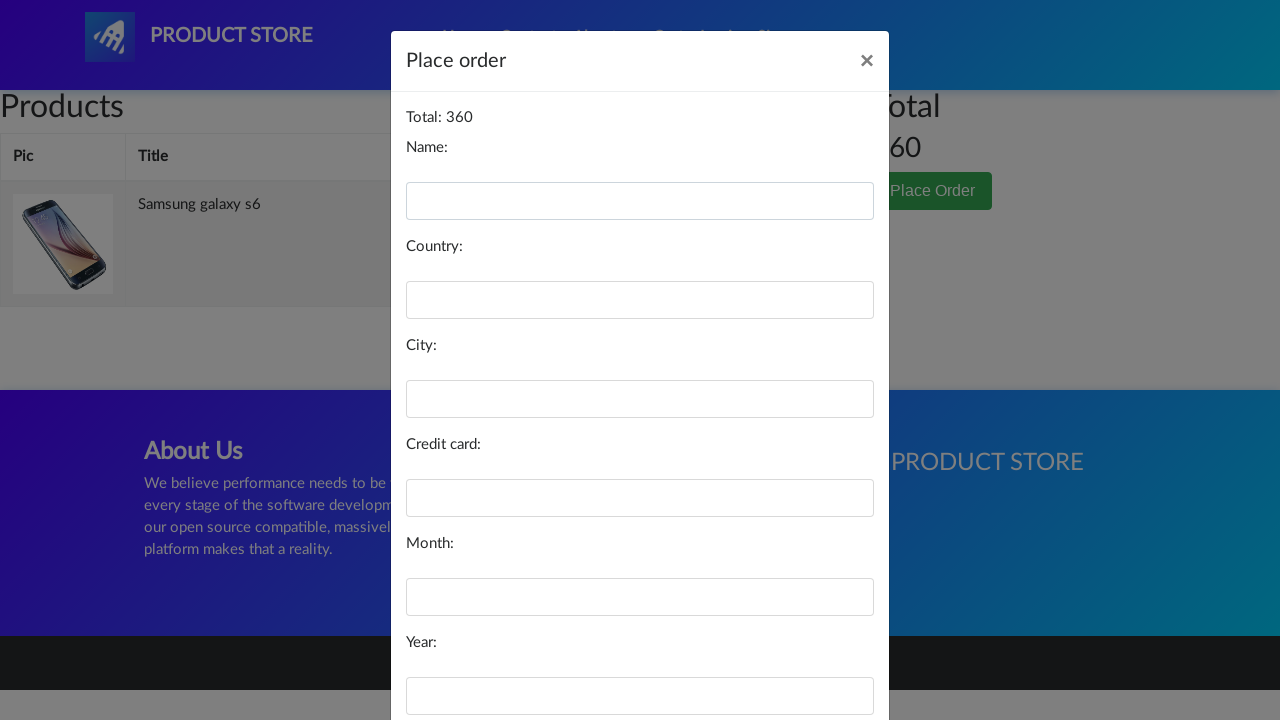

Filled country field with 'USA' on #country
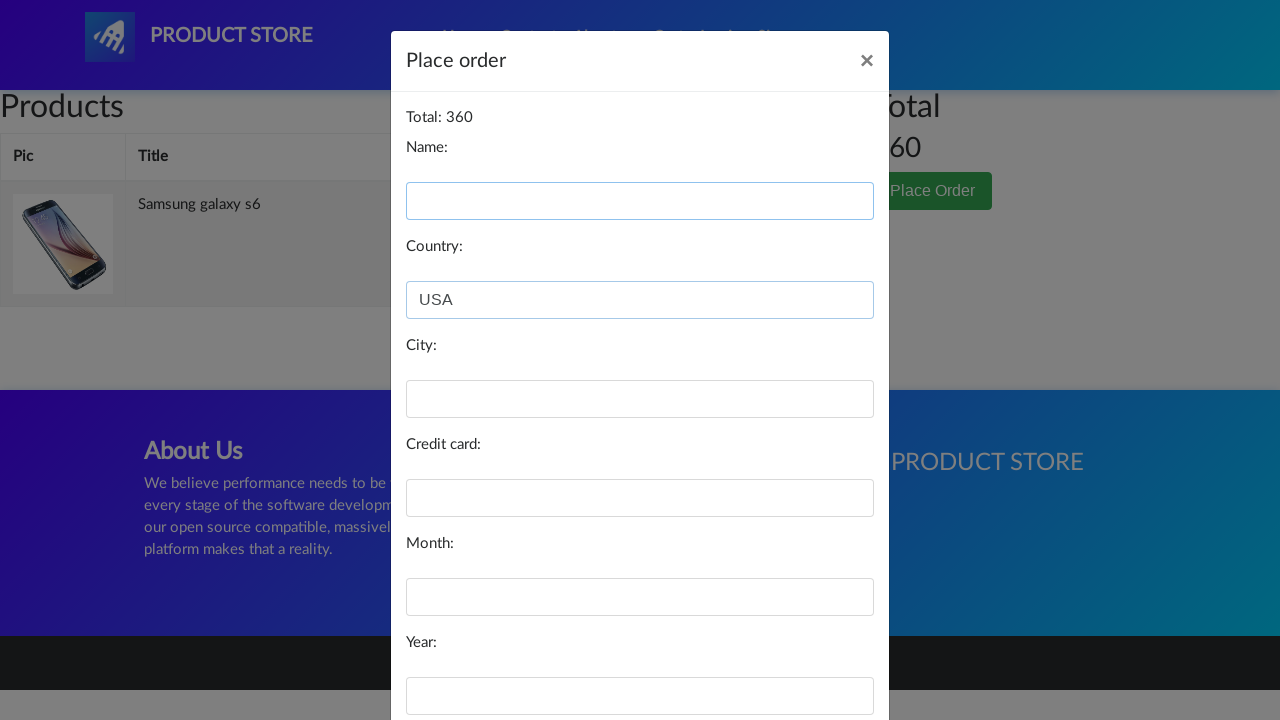

Filled city field with 'Chicago' on #city
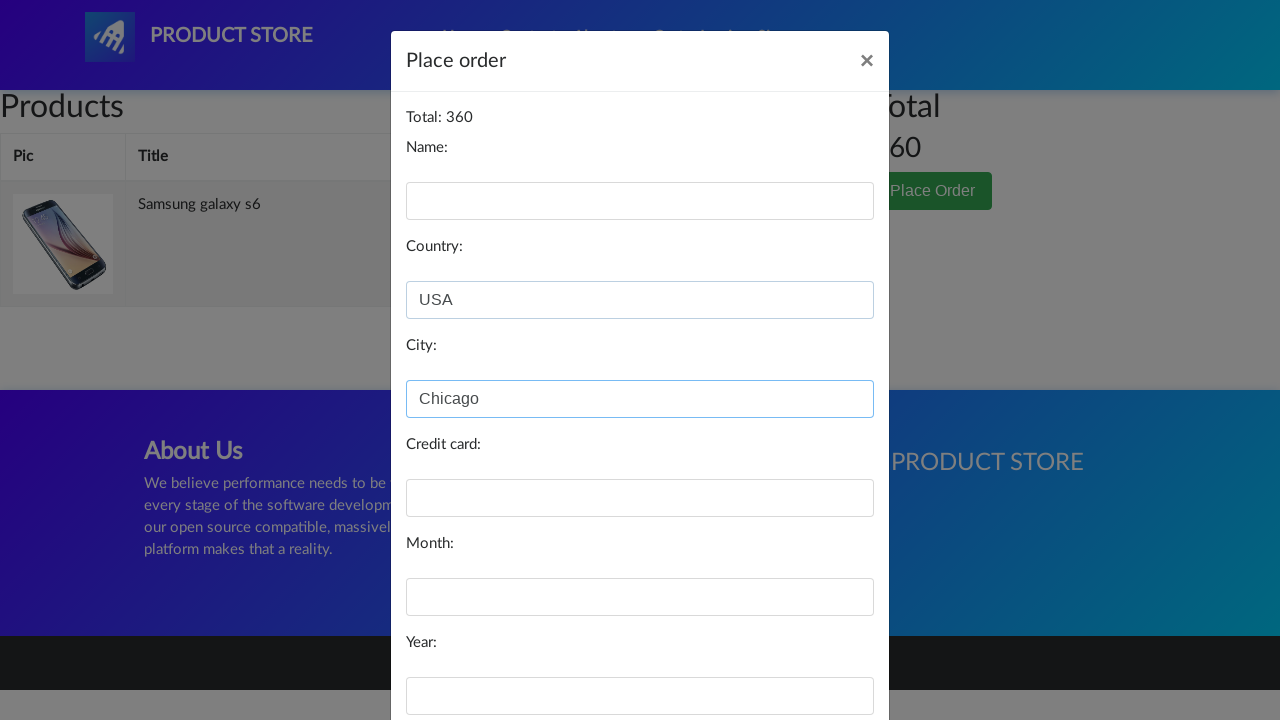

Left card number field empty (missing required detail) on #card
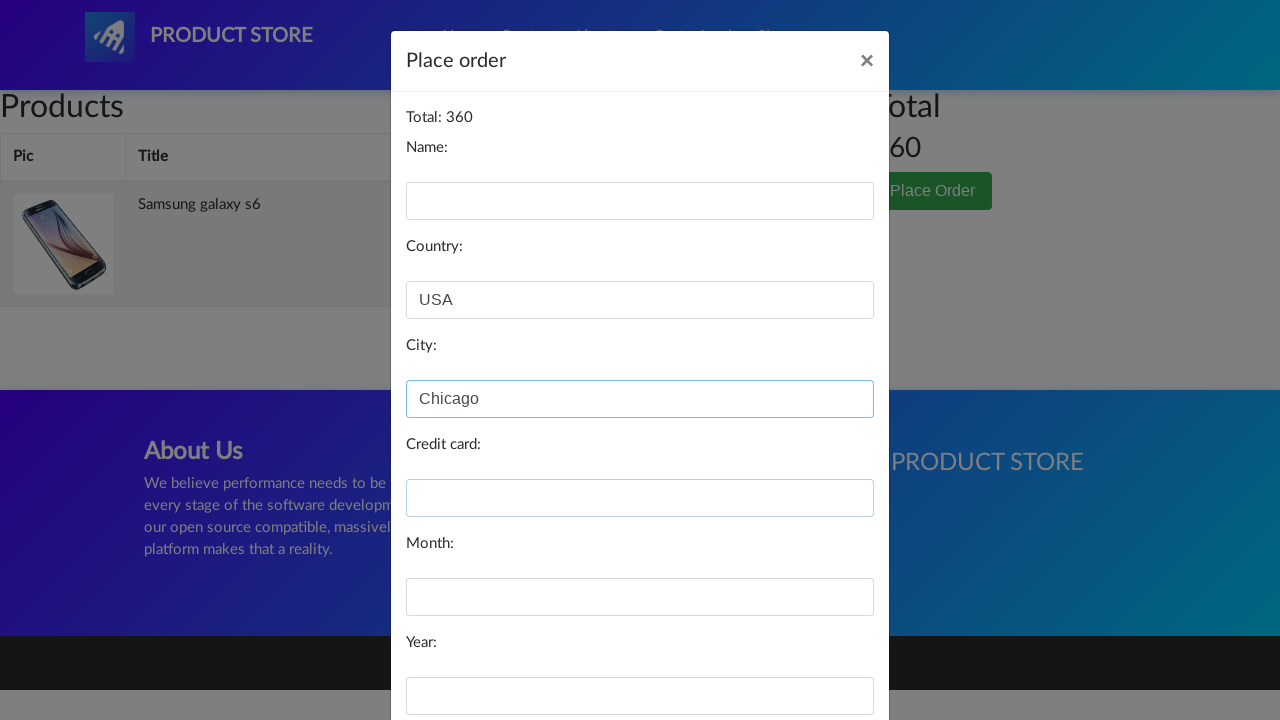

Filled month field with '01' on #month
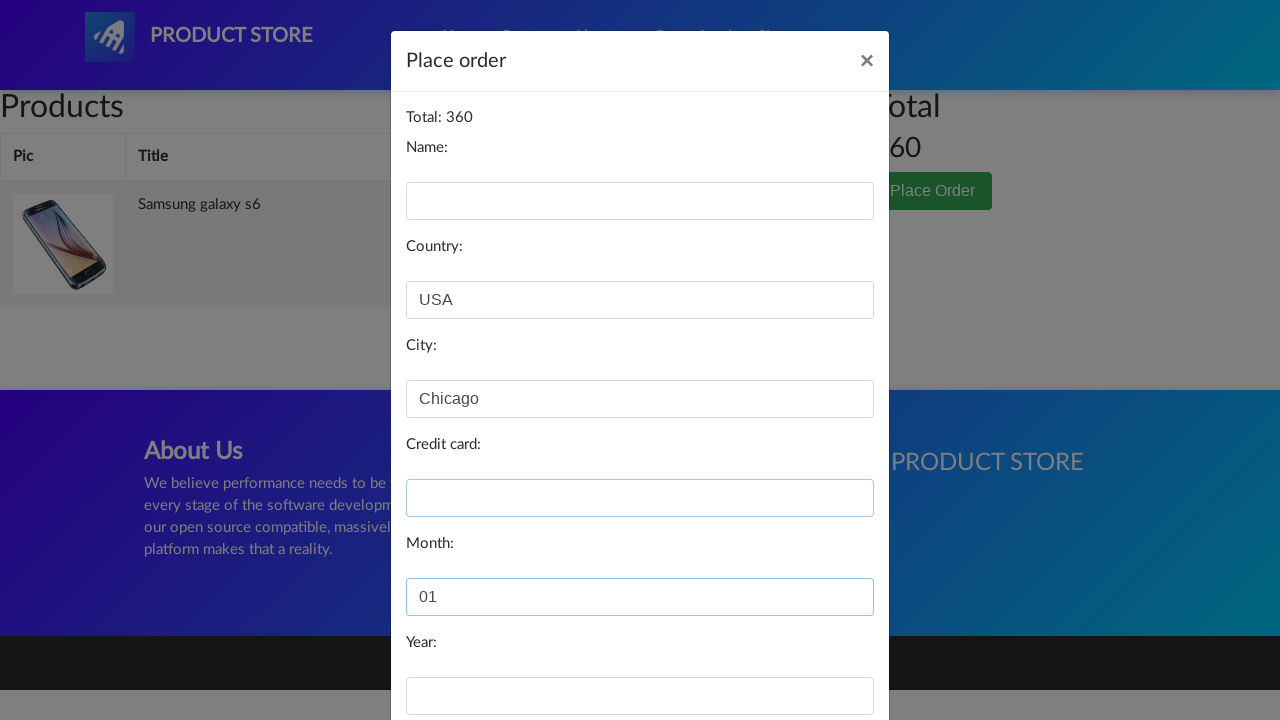

Filled year field with '2026' on #year
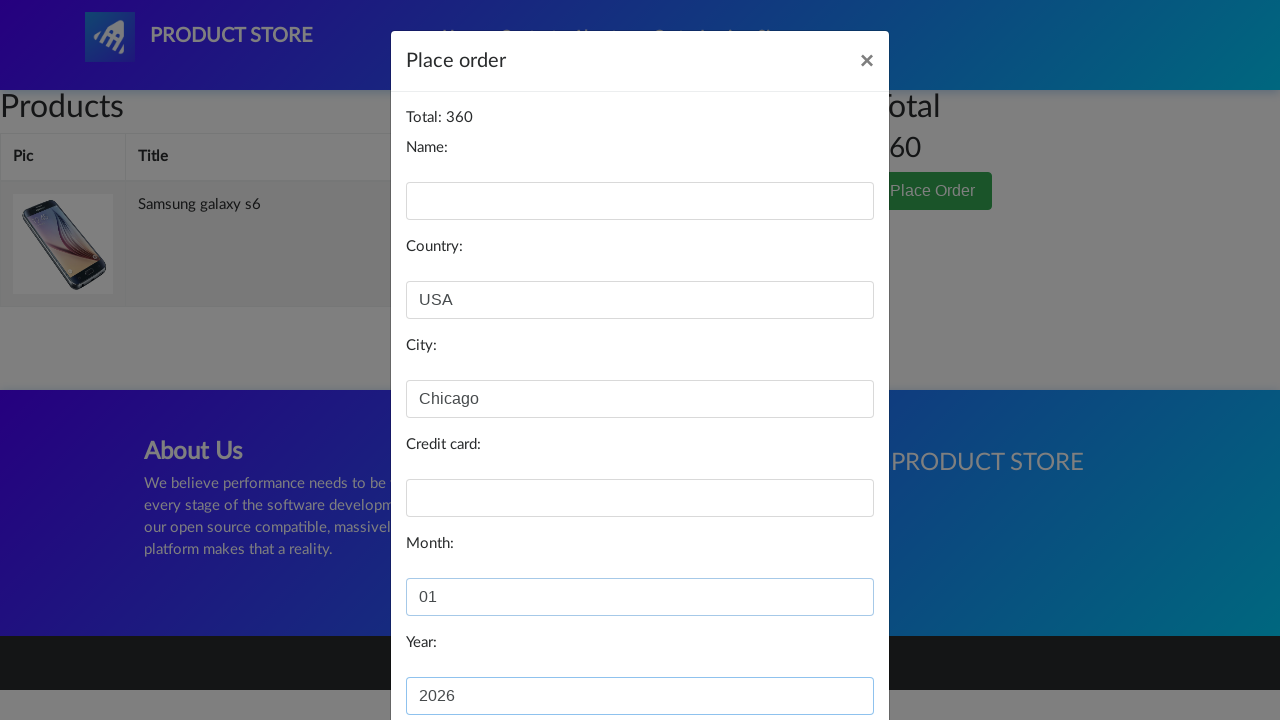

Clicked Purchase button to attempt checkout with missing details at (823, 655) on button[onclick='purchaseOrder()']
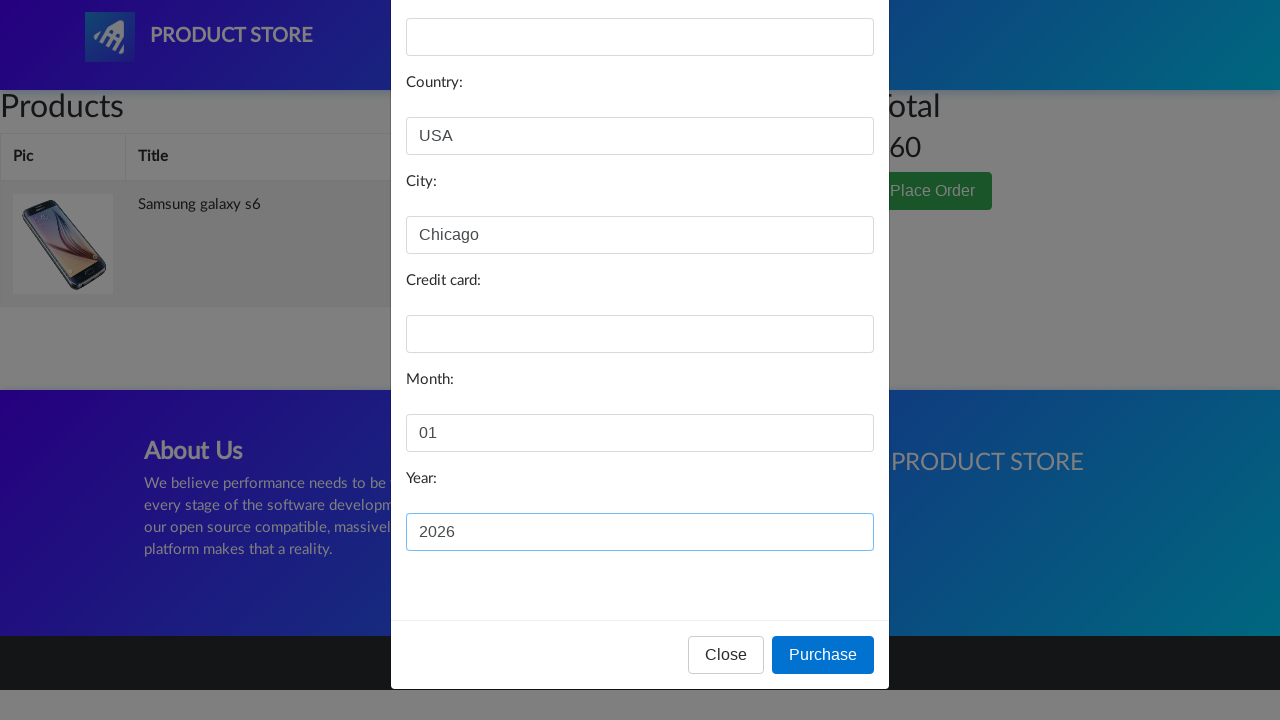

Waited for form validation response
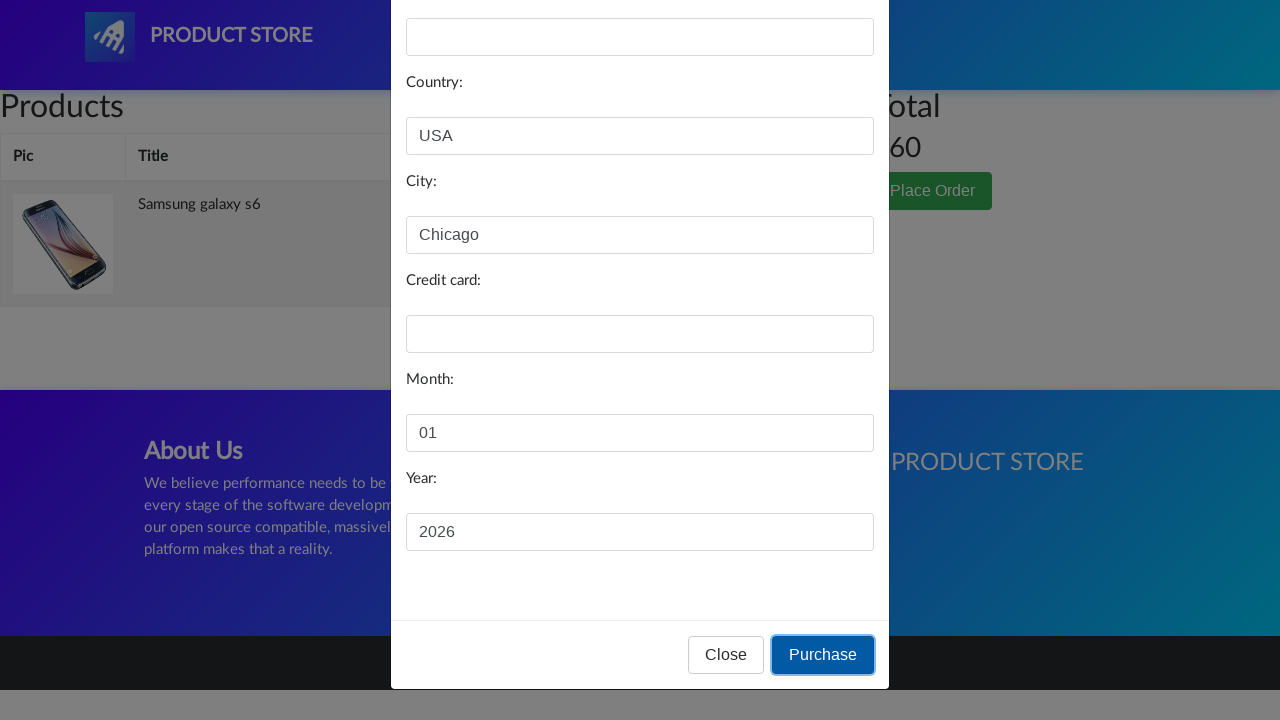

Set up dialog handler to accept validation error alert
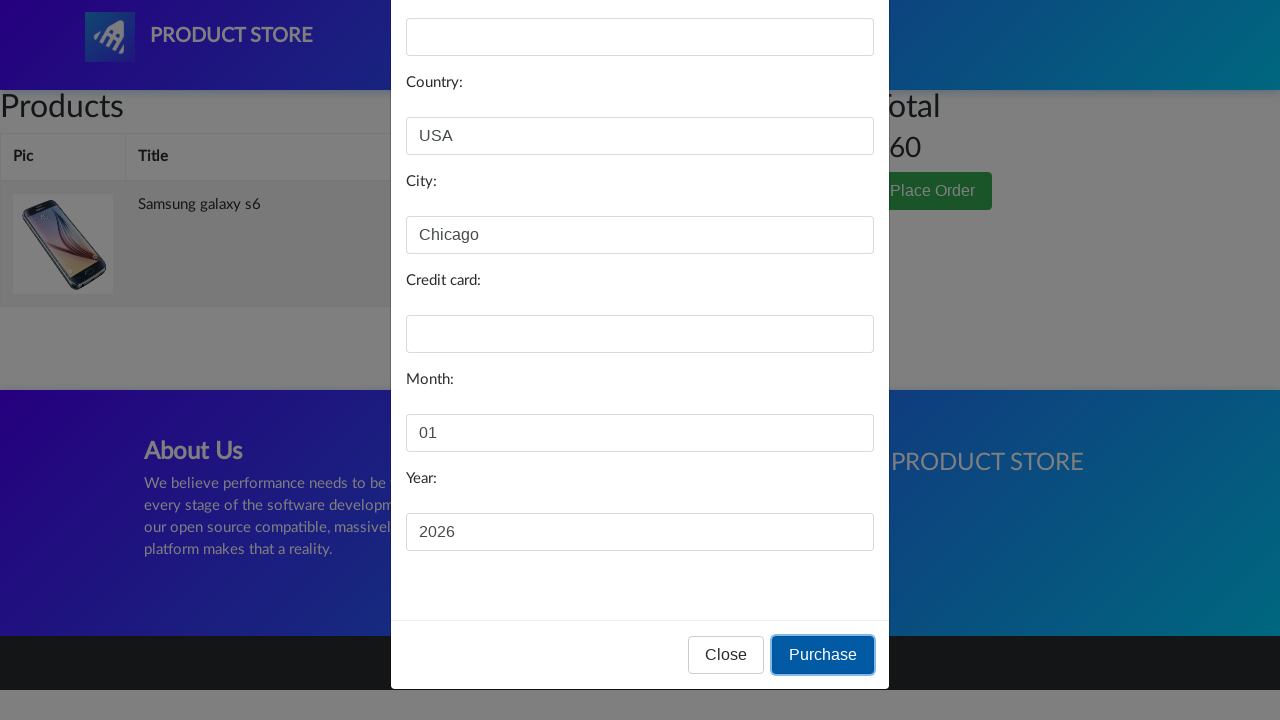

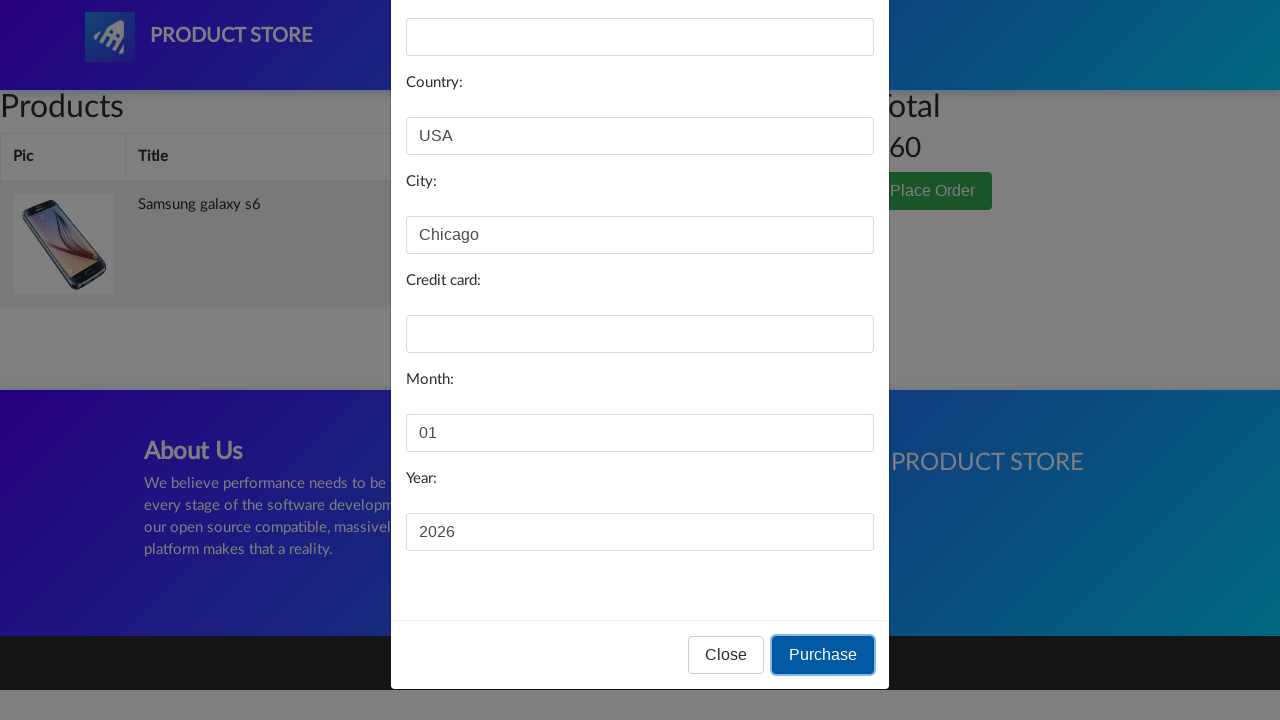